Tests a web form by filling a text input field and clicking the submit button, then verifying the success message is displayed

Starting URL: https://www.selenium.dev/selenium/web/web-form.html

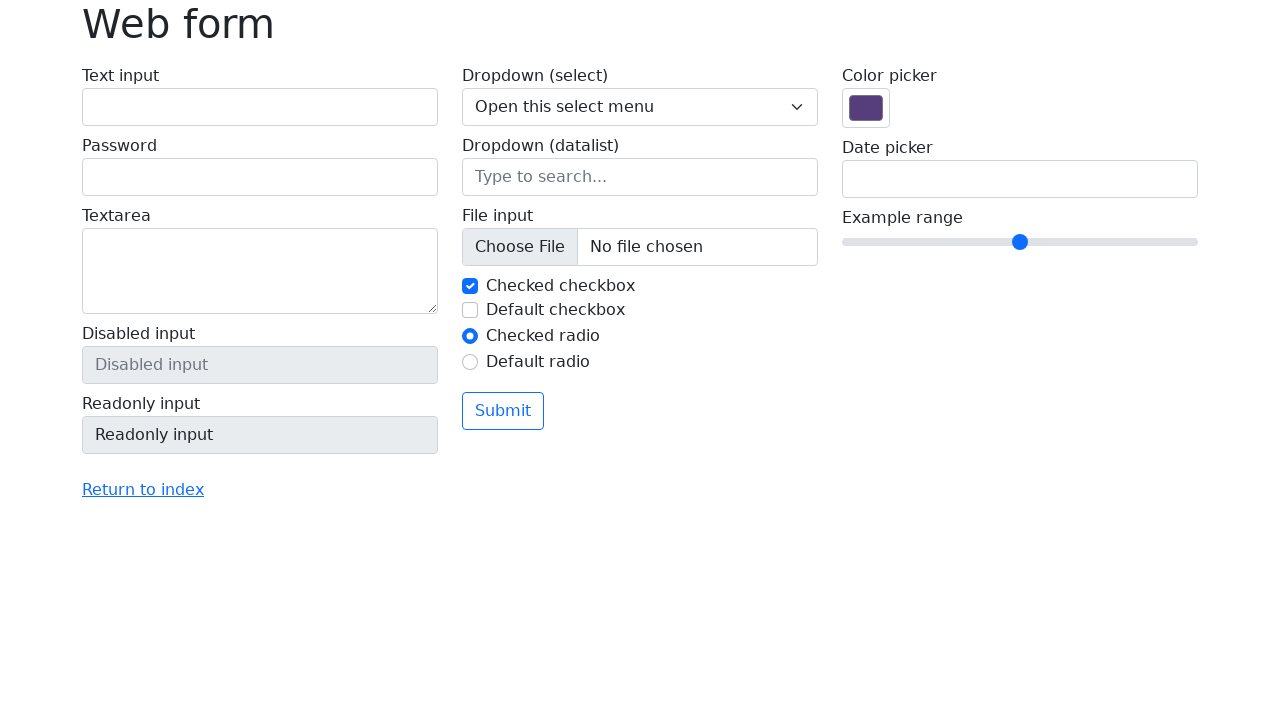

Filled text input field with 'Selenium' on input[name='my-text']
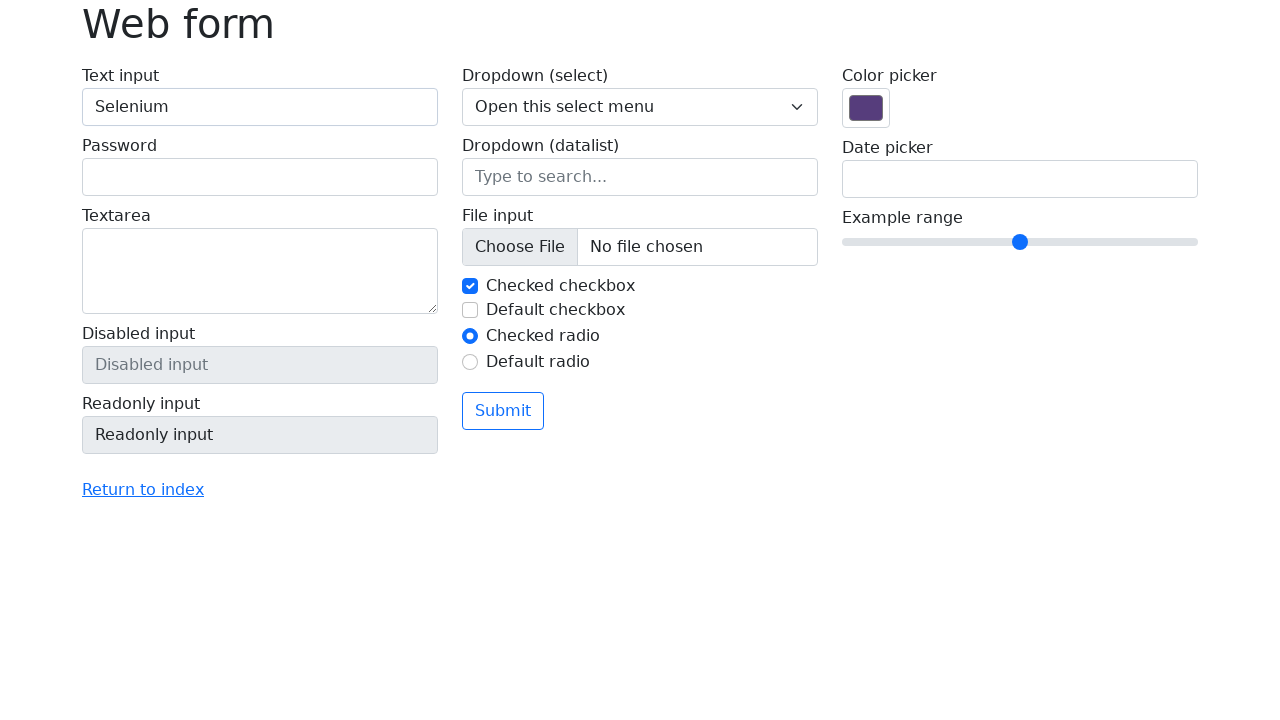

Clicked submit button at (503, 411) on button
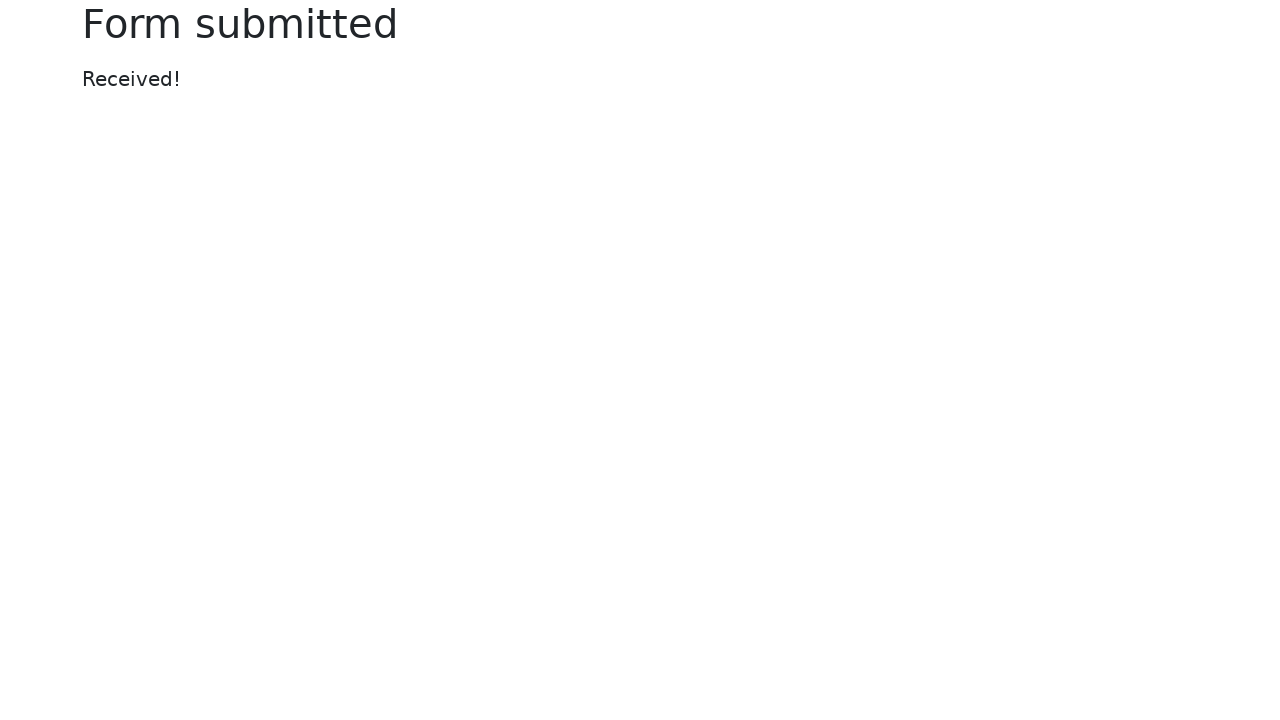

Success message displayed
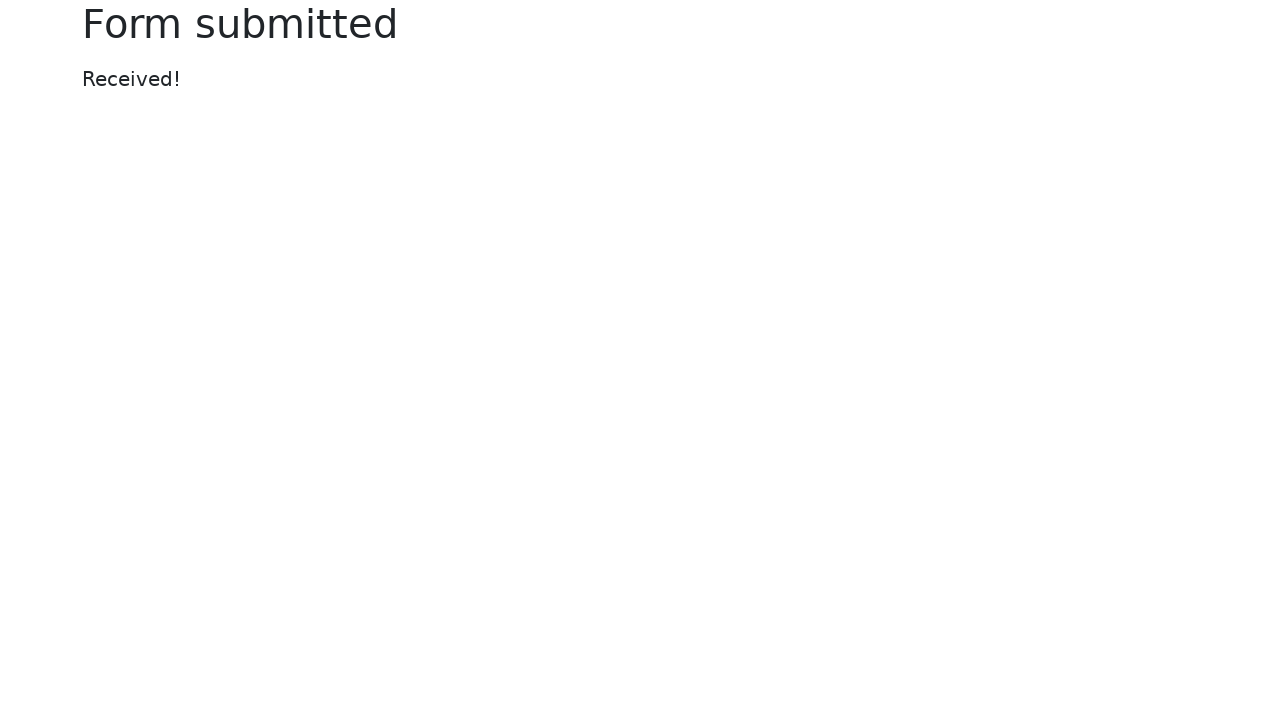

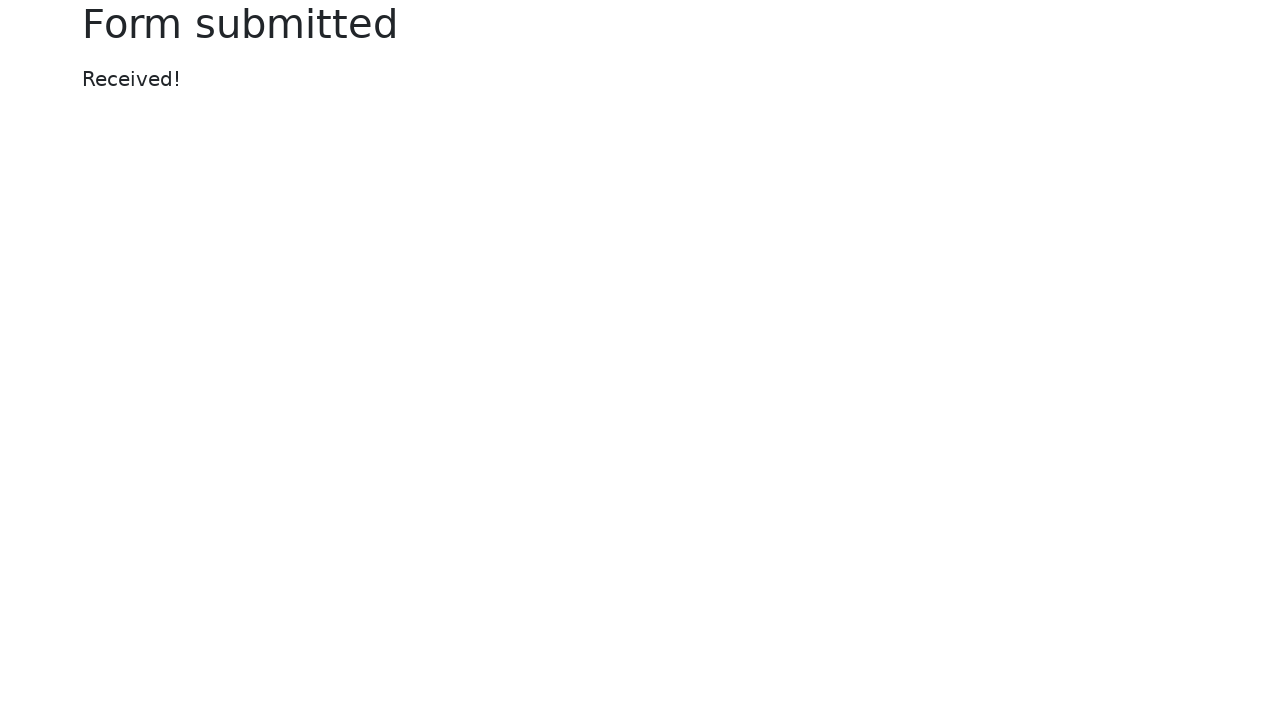